Tests mouse hover and slider interaction by moving the mouse to a slider element and clicking it to move the slider in a horizontal direction

Starting URL: https://demoqa.com/slider/

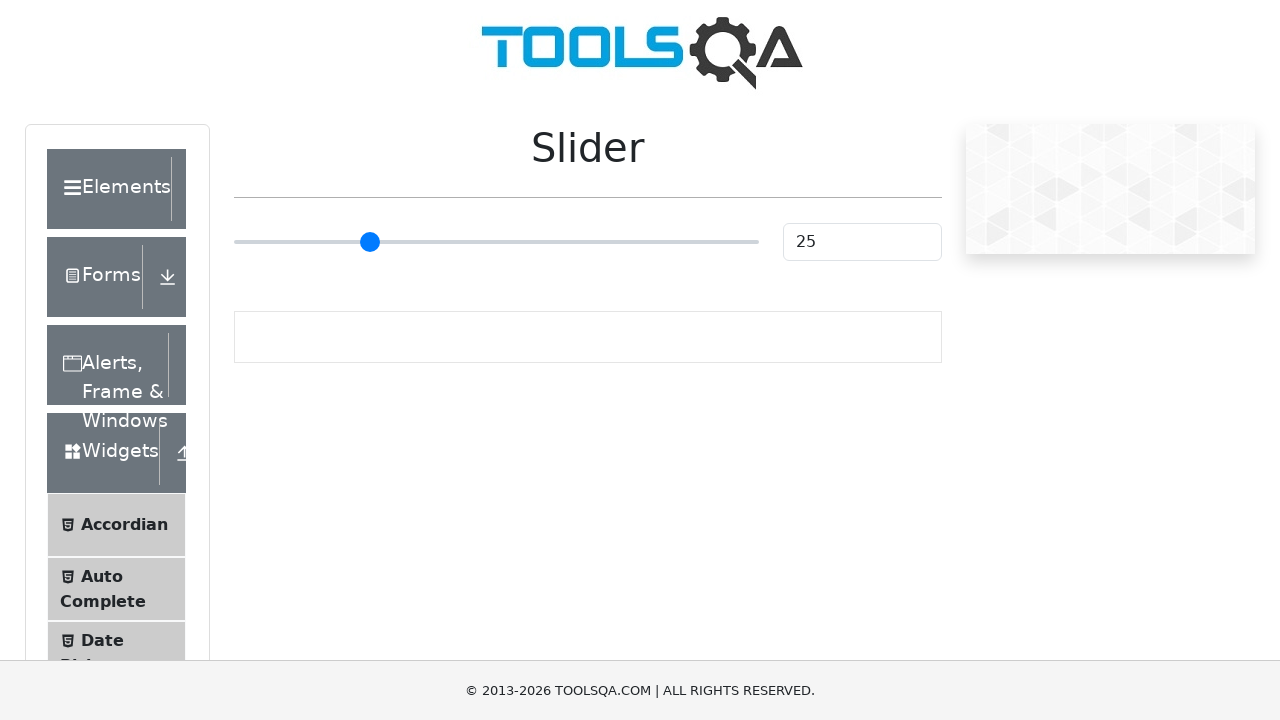

Located the slider element
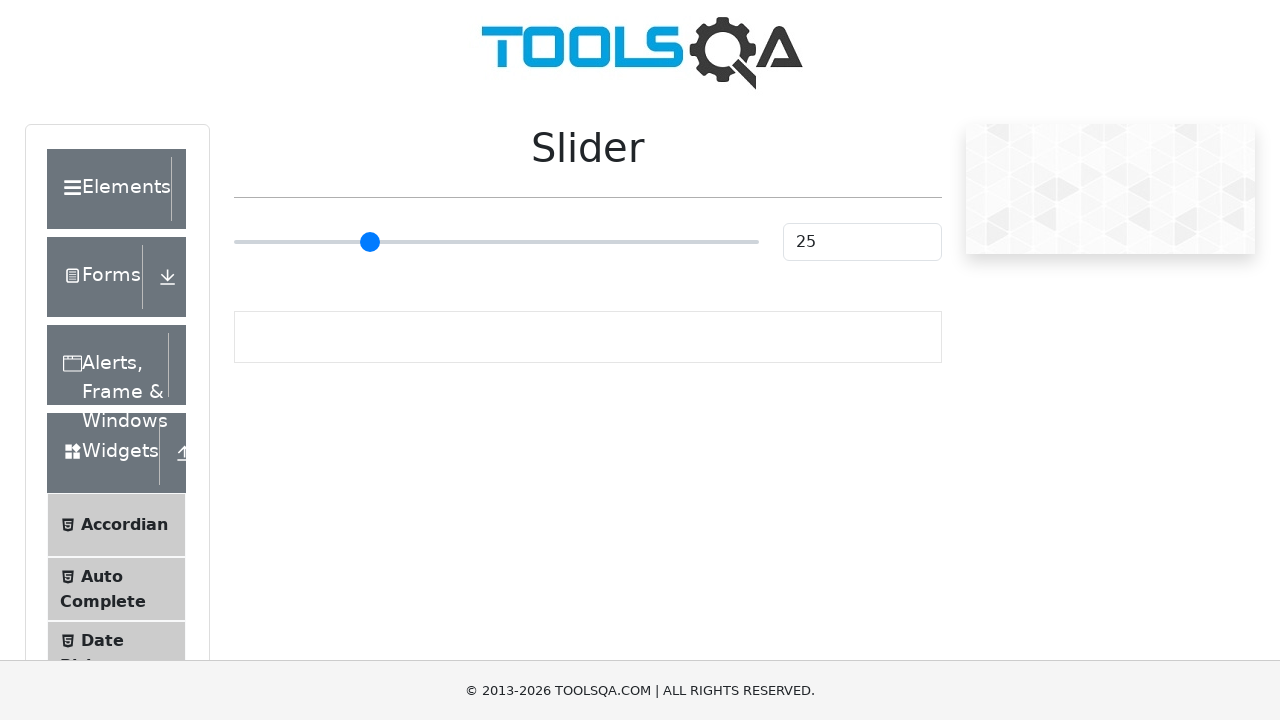

Slider element is now visible
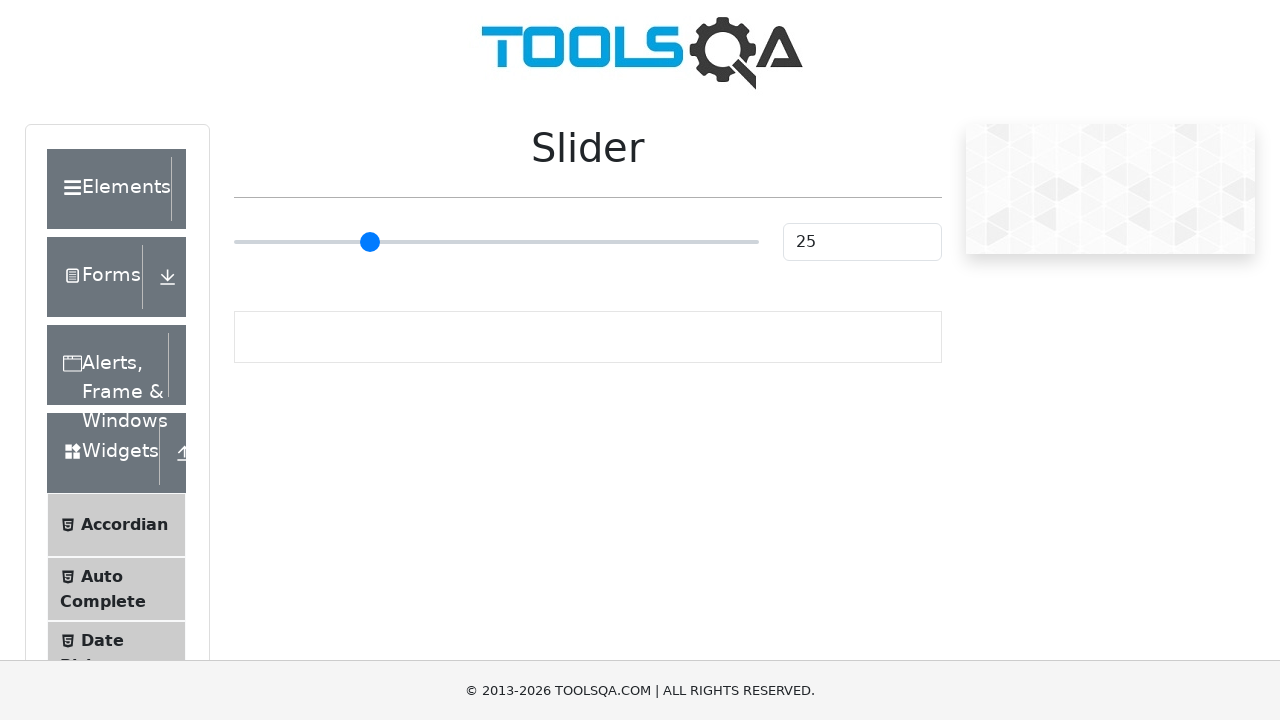

Moved mouse to slider with horizontal offset at (284, 223) on input.range-slider.range-slider--primary
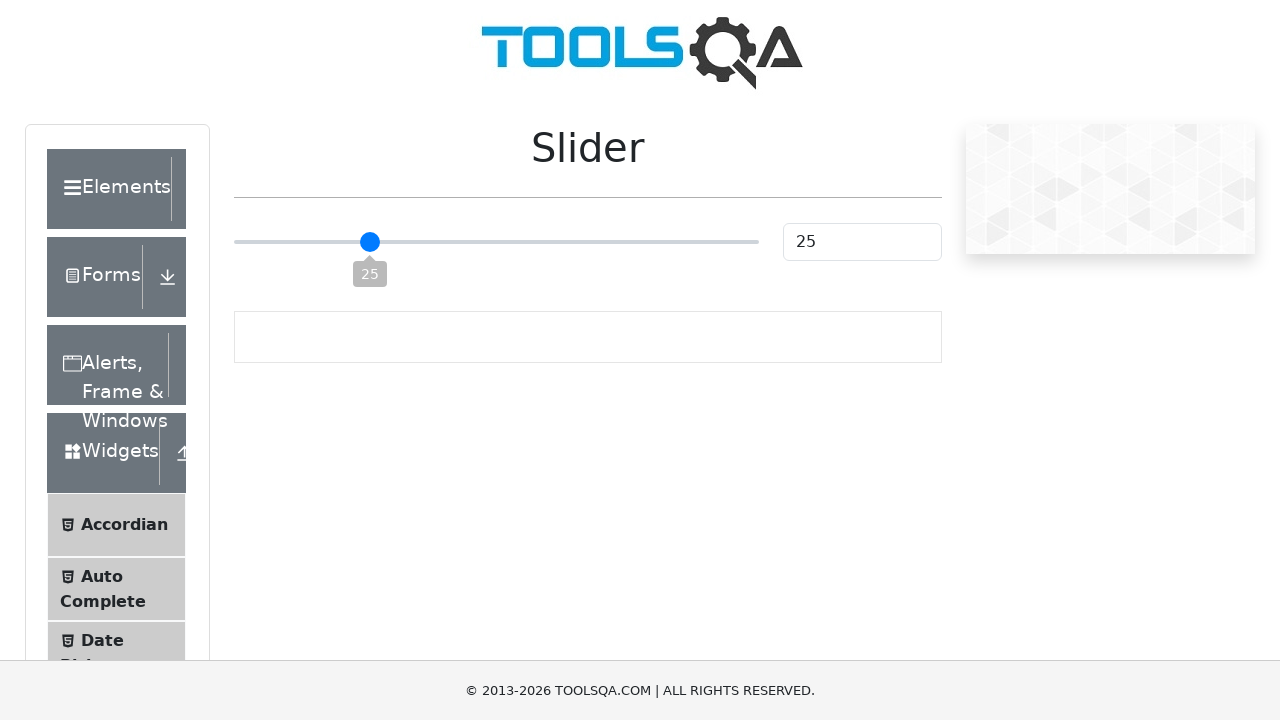

Clicked slider to move it horizontally at (496, 242) on input.range-slider.range-slider--primary
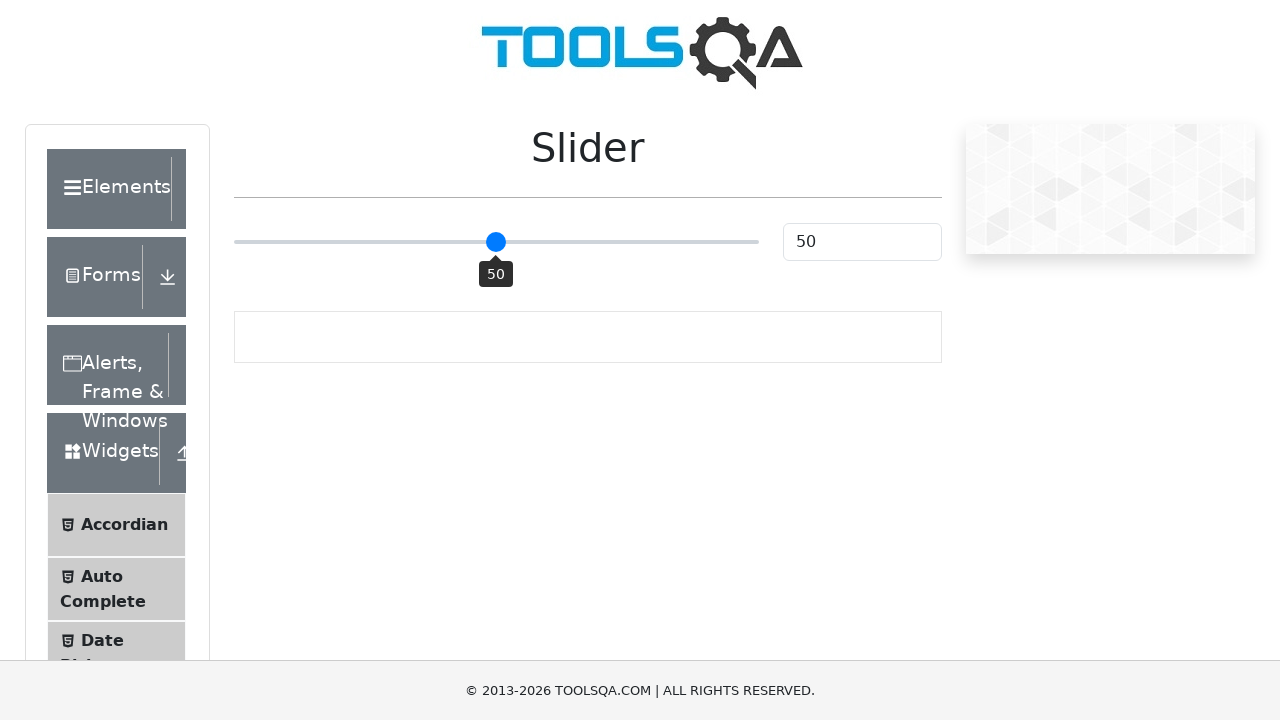

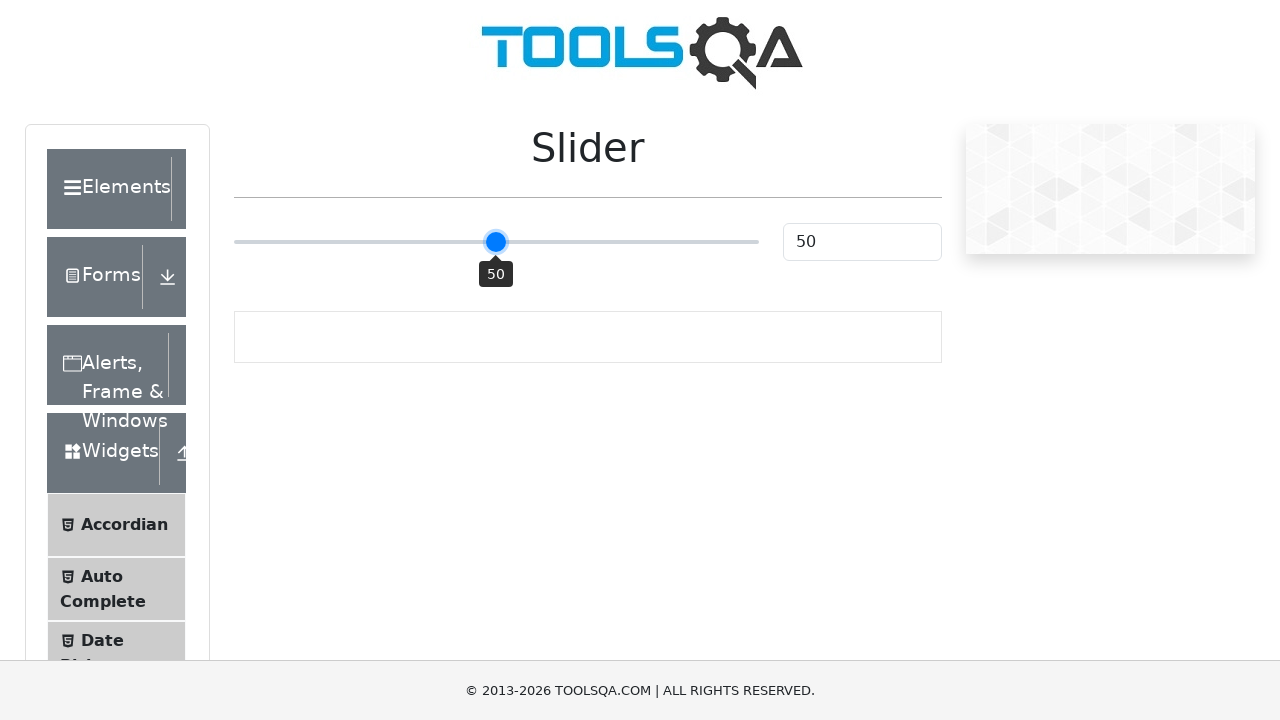